Tests triggering a JavaScript confirmation dialog and dismissing it (cancel), then verifies the result shows "Cancel"

Starting URL: https://the-internet.herokuapp.com/javascript_alerts

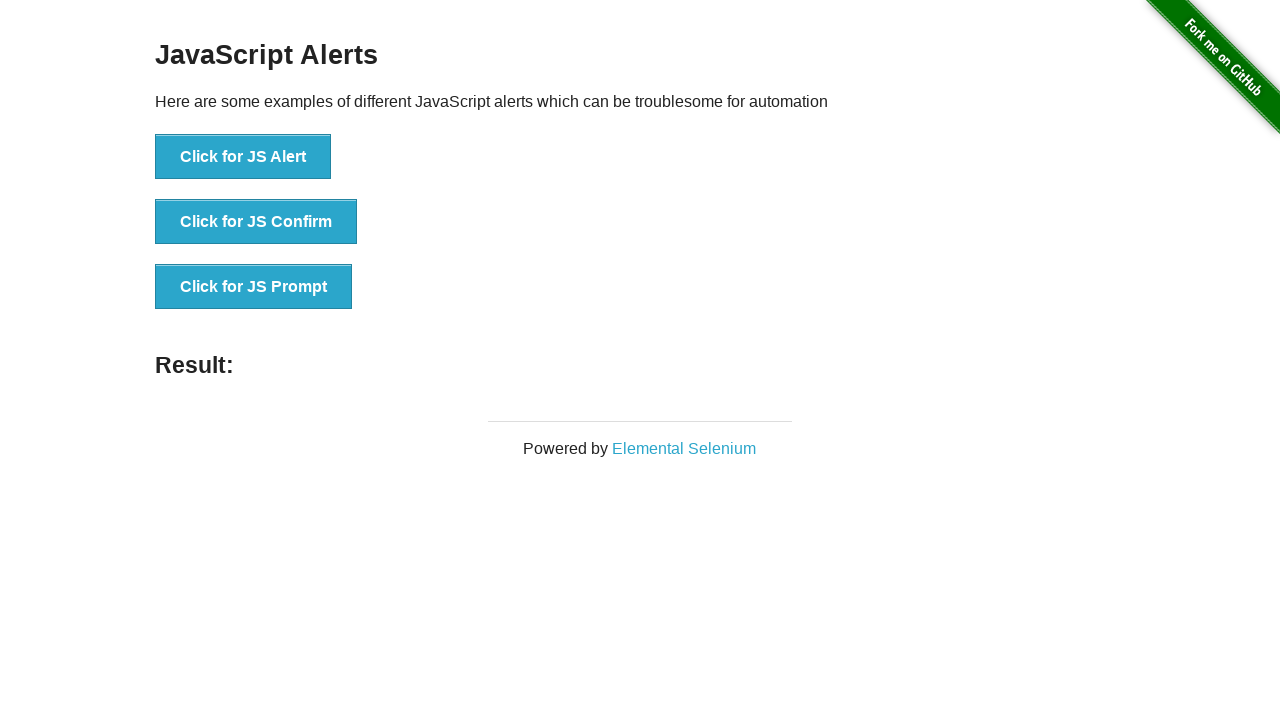

Set up dialog handler to dismiss confirmation dialogs
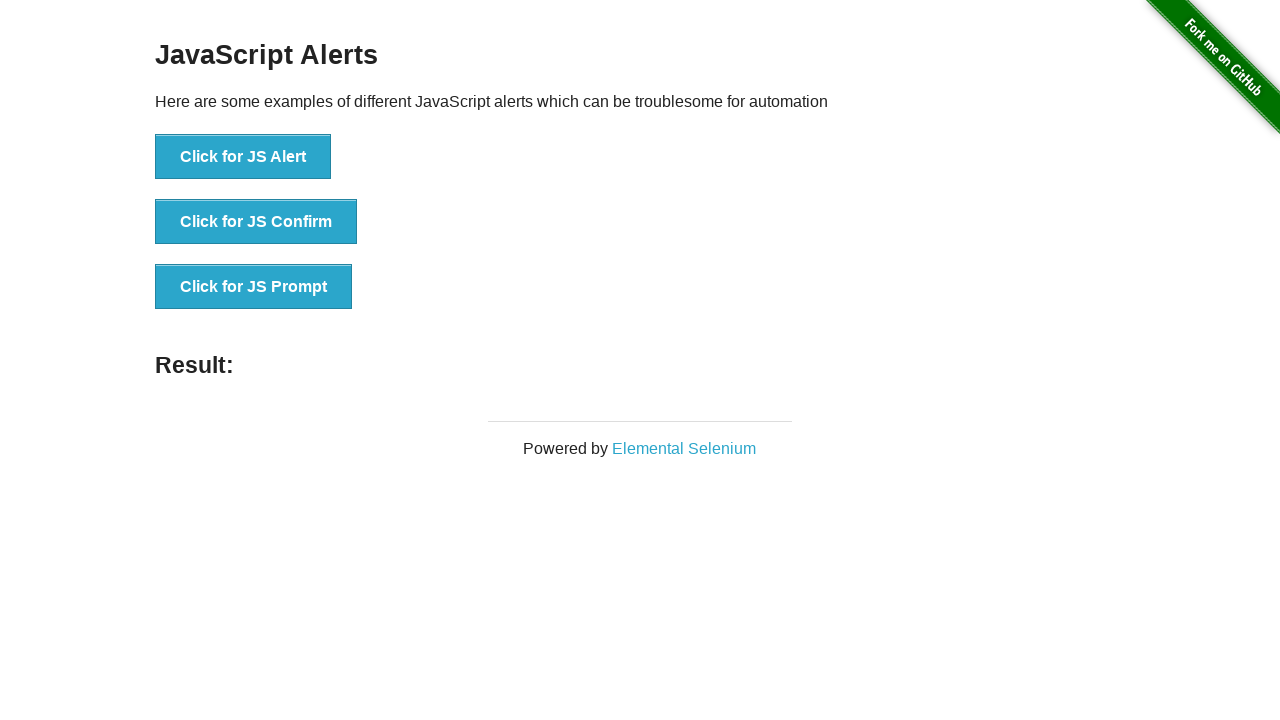

Clicked button to trigger JavaScript confirmation dialog at (256, 222) on text=Click for JS Confirm
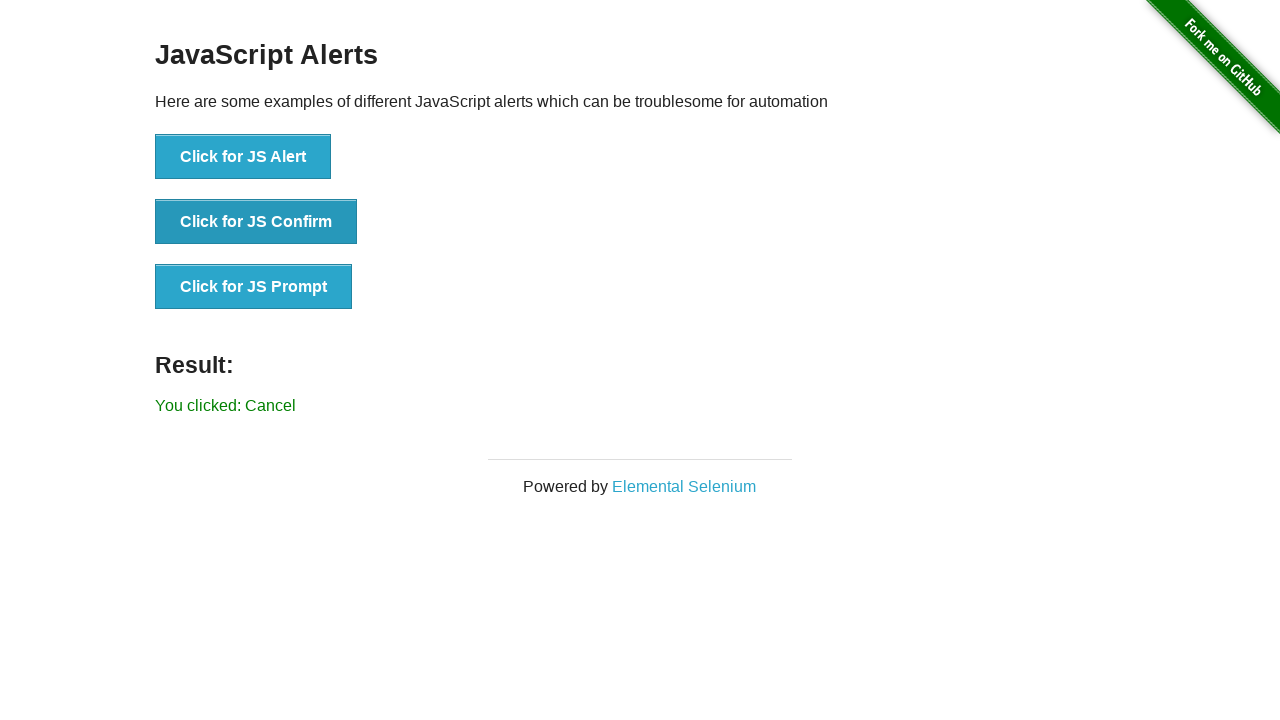

Result element loaded after dismissing confirmation
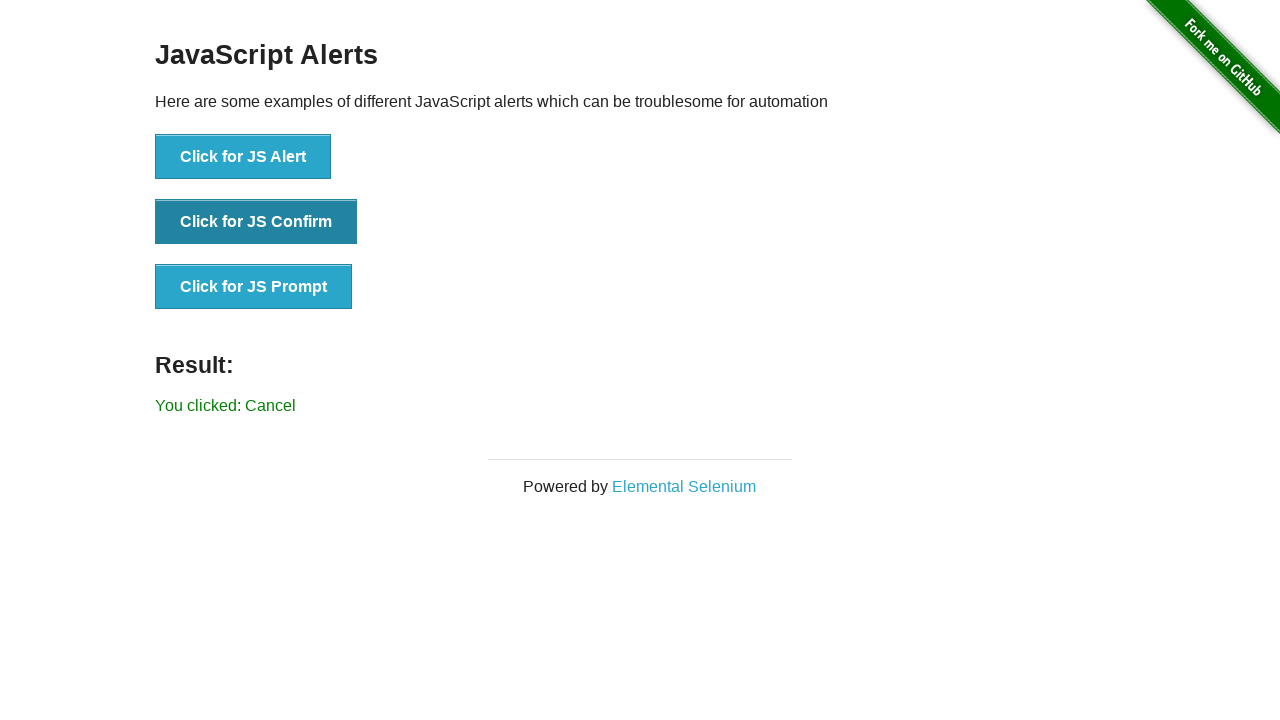

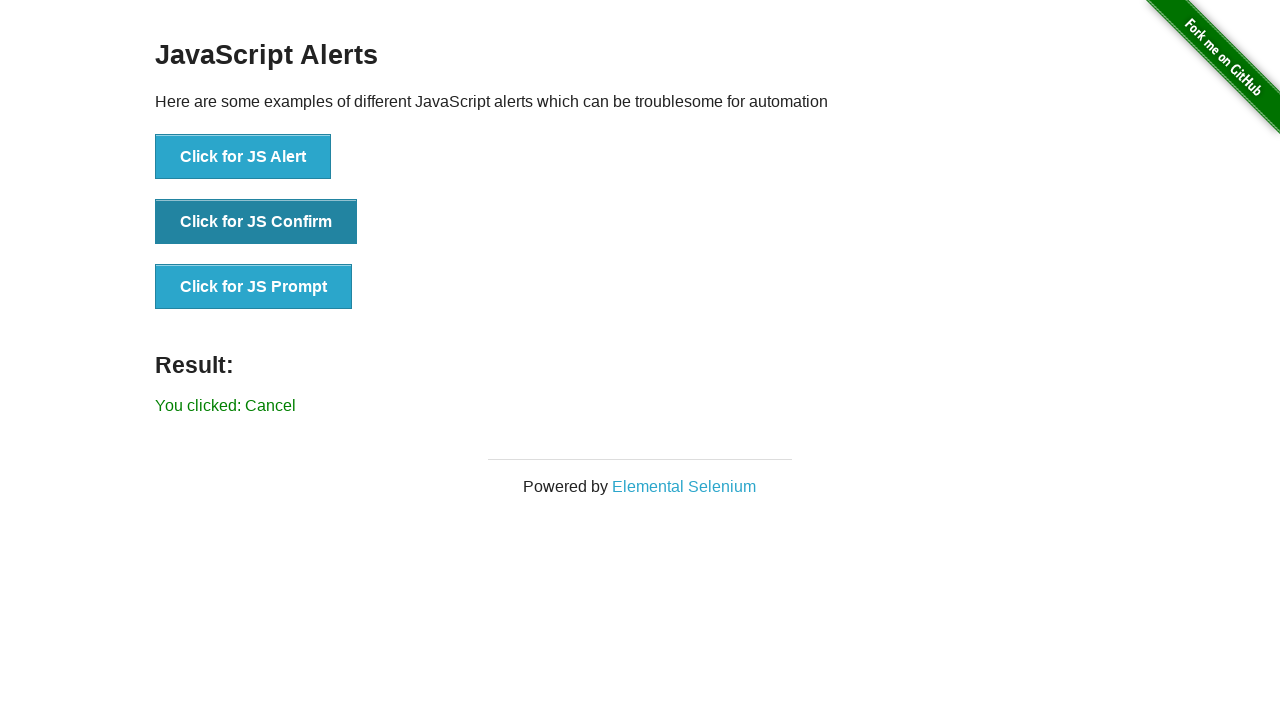